Tests opening a new browser window by clicking a link and switching to the newly opened window

Starting URL: https://the-internet.herokuapp.com/windows

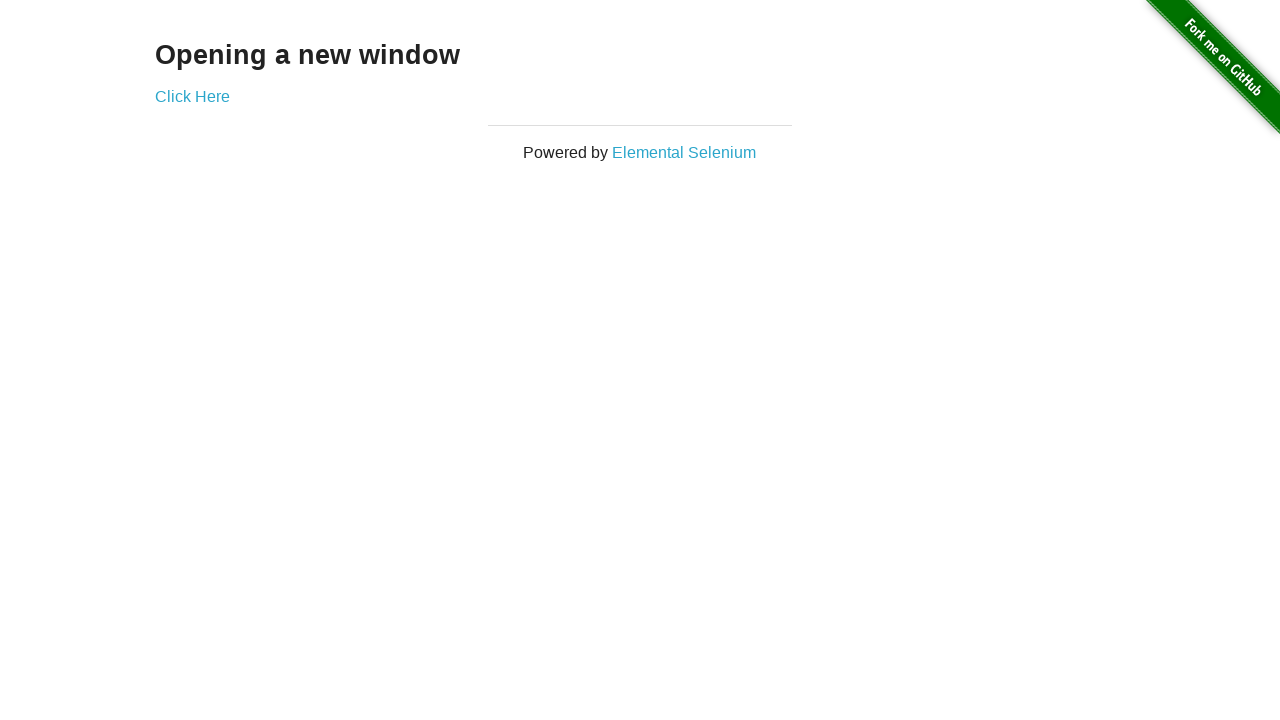

Clicked 'Click Here' link to open new window at (192, 96) on text=Click Here
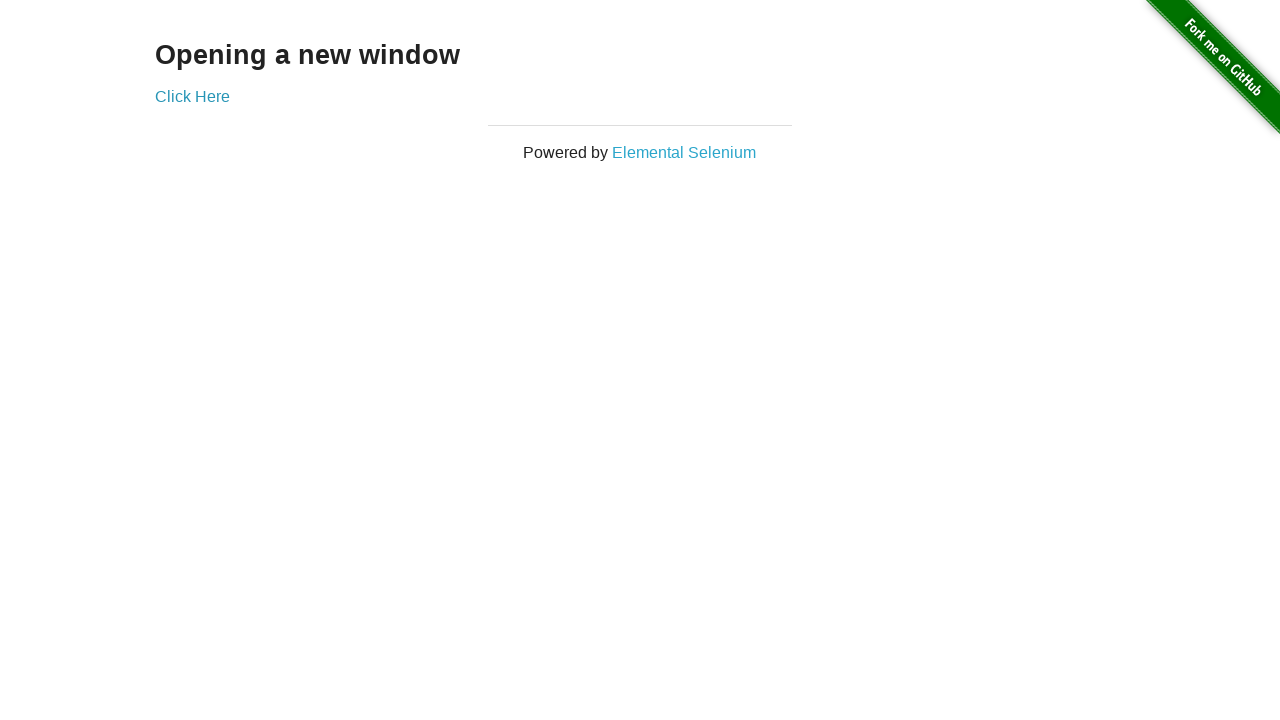

Captured newly opened window
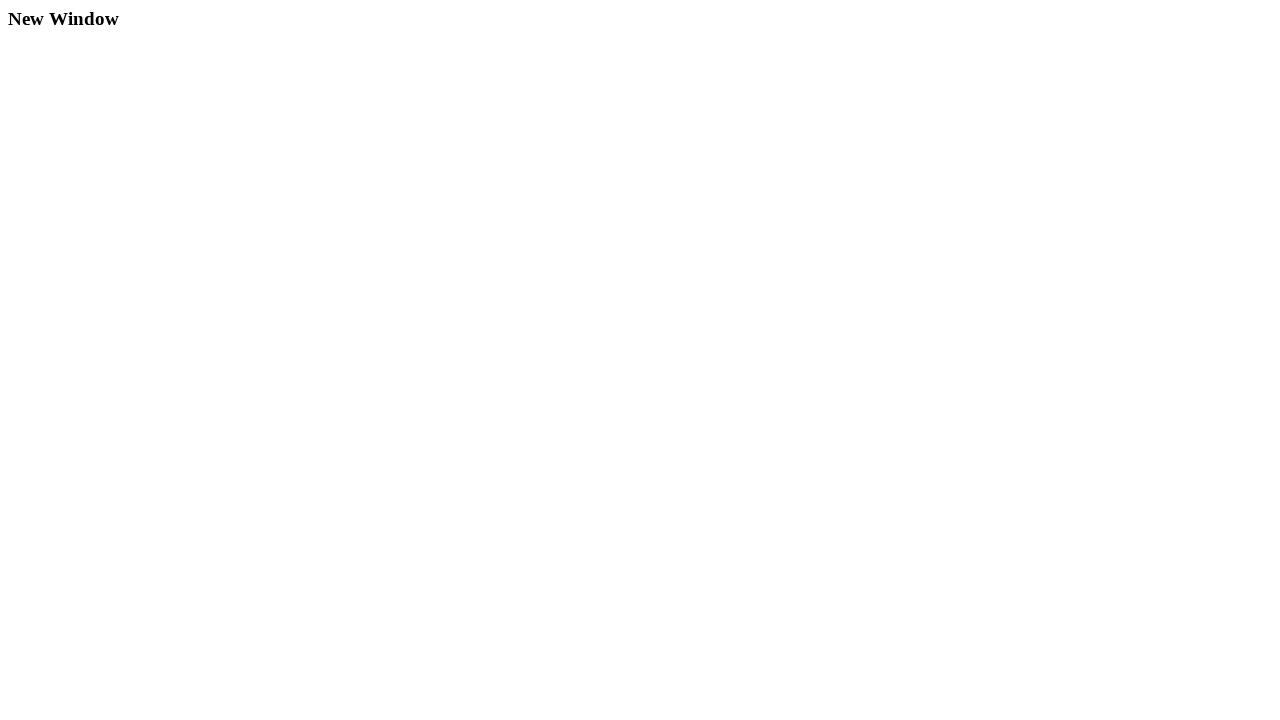

New window finished loading
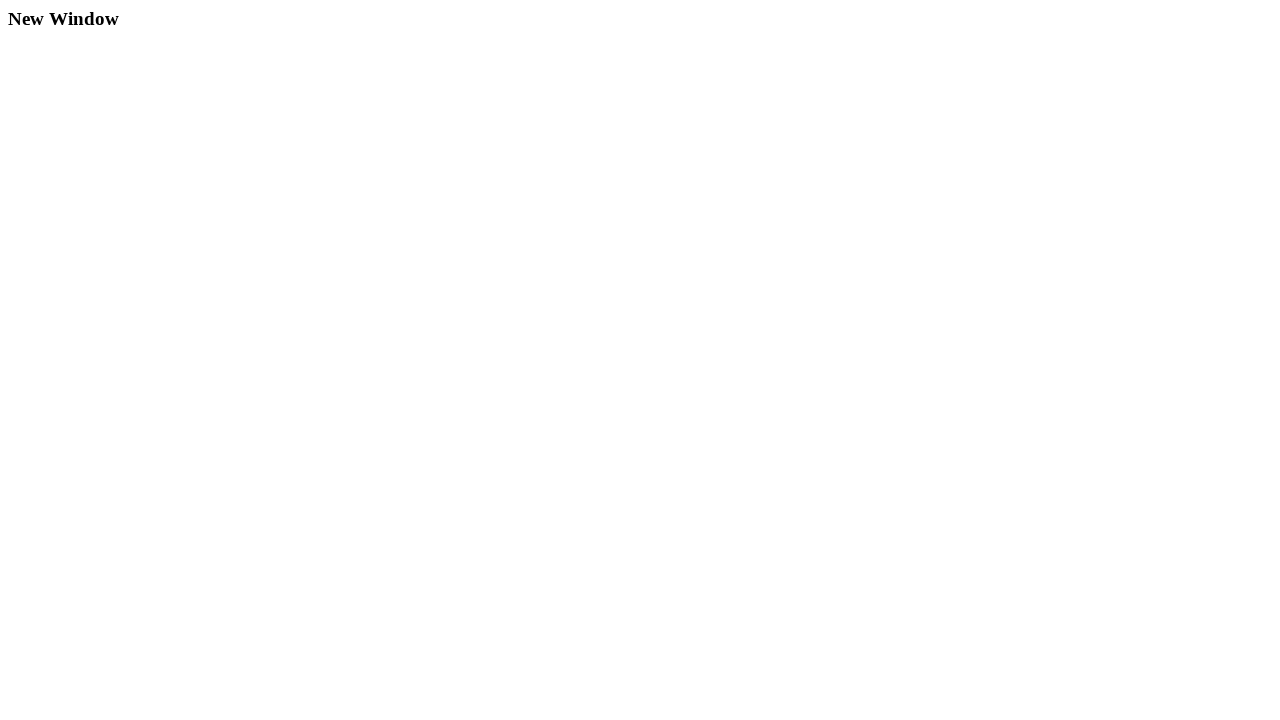

Verified new window contains h3 element
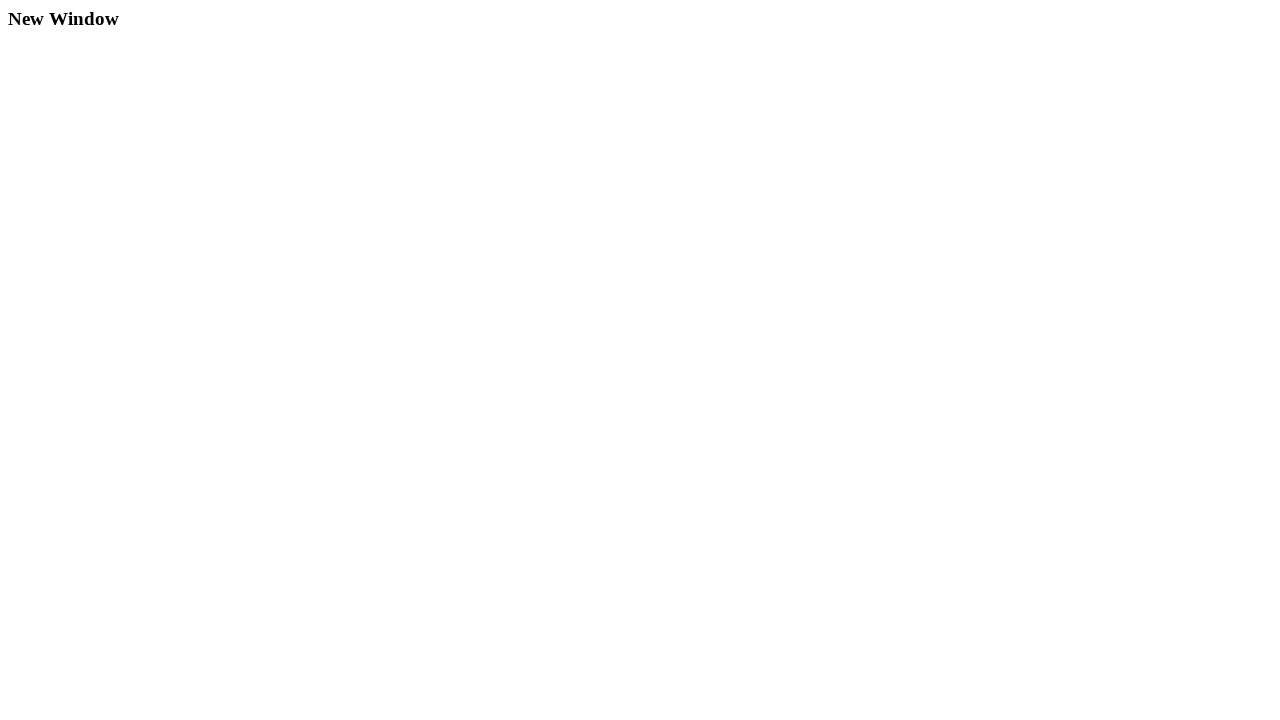

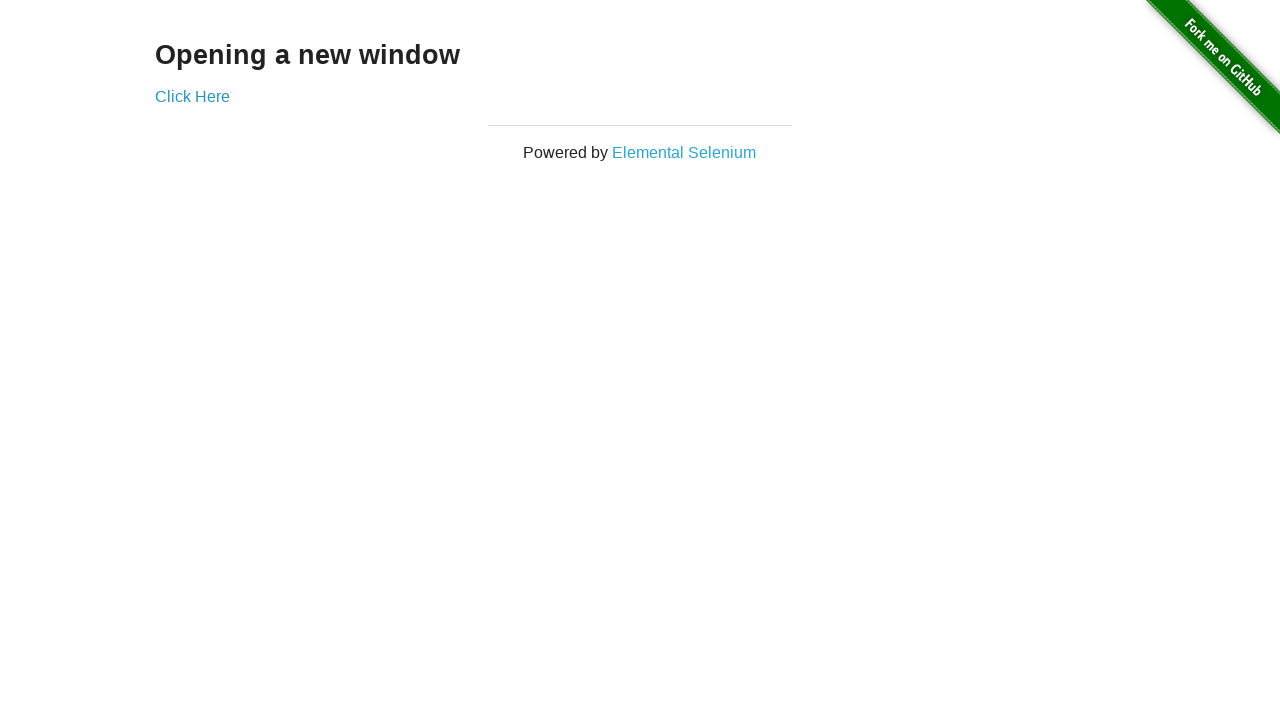